Navigates to LeetCode homepage and verifies the URL contains "leetcode"

Starting URL: https://leetcode.com/

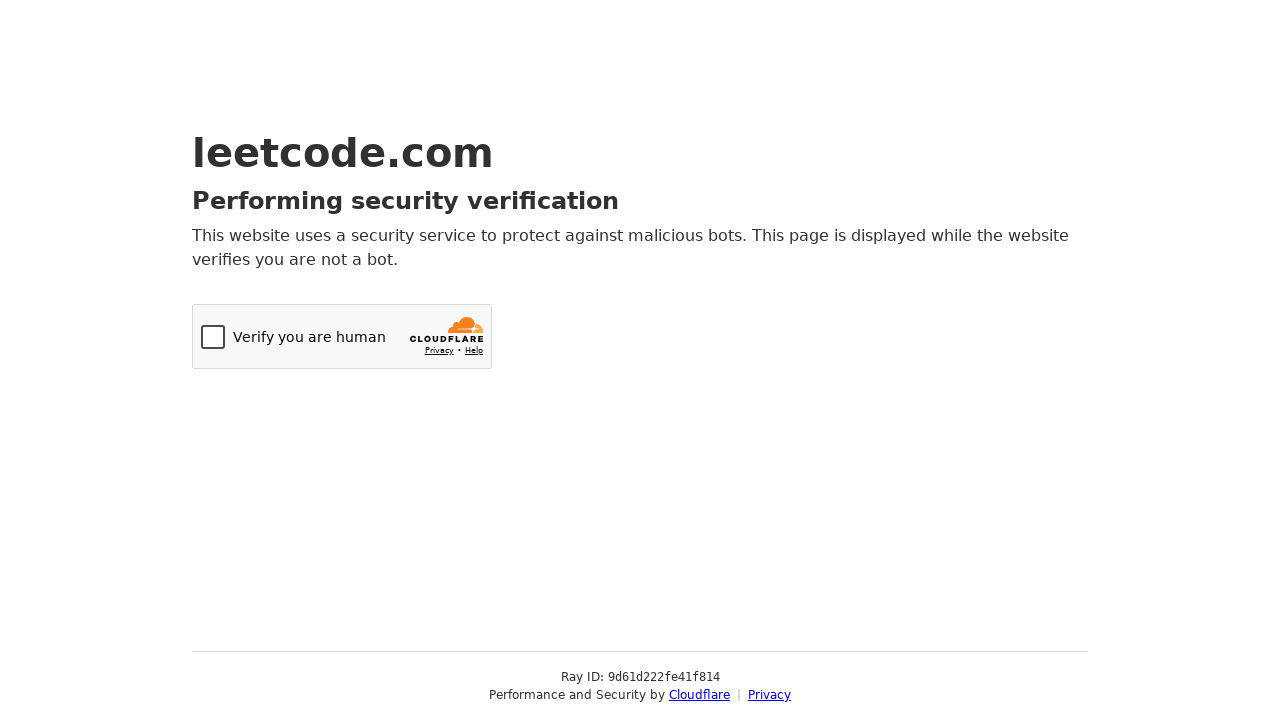

Navigated to LeetCode homepage at https://leetcode.com/
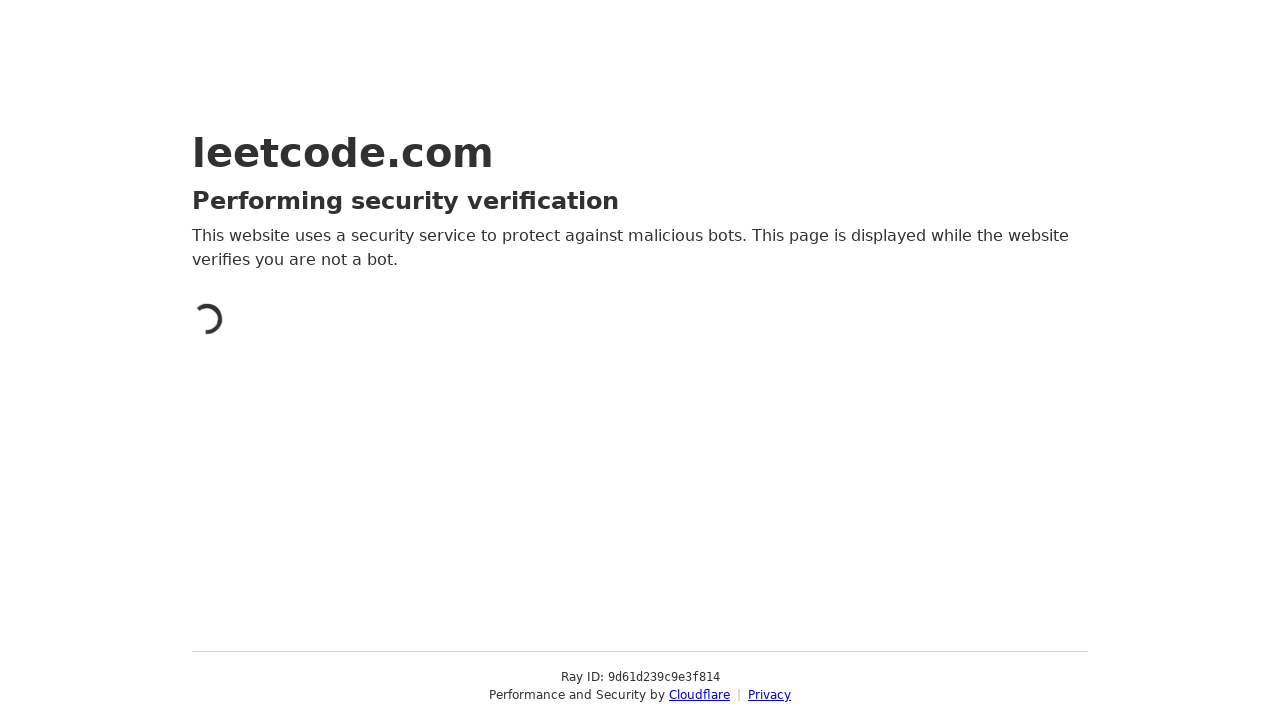

Verified that the URL contains 'leetcode'
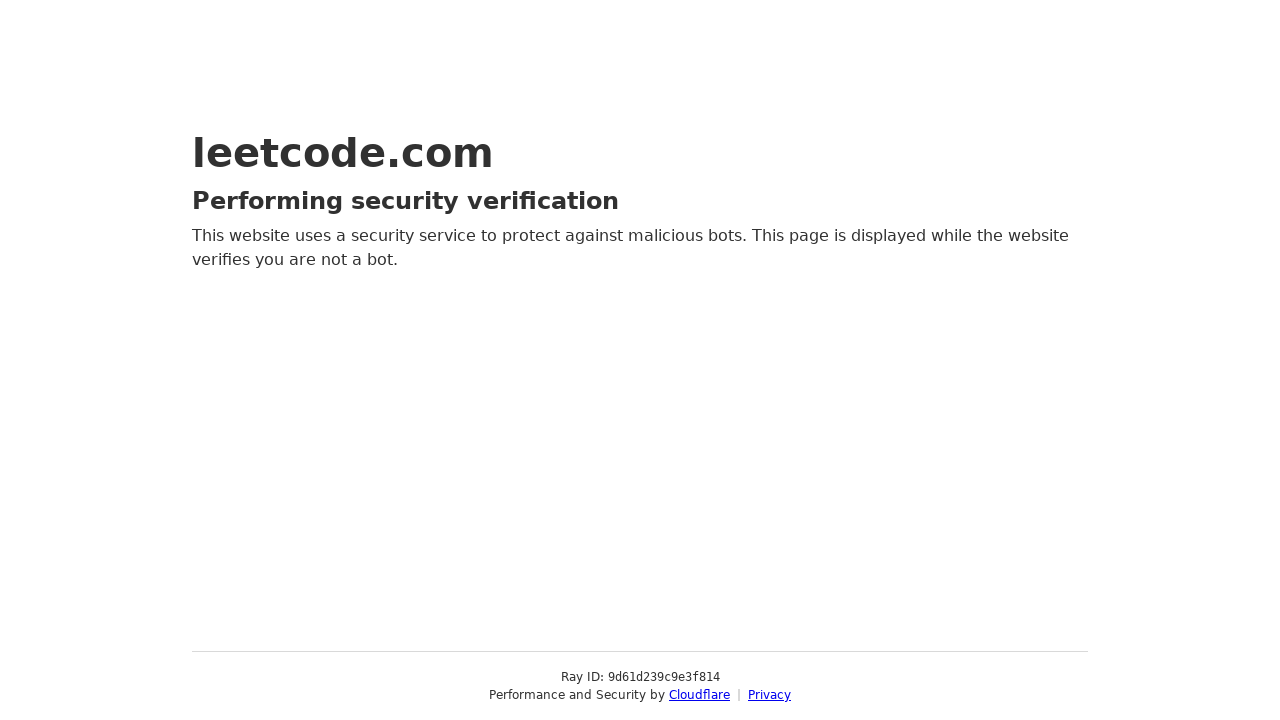

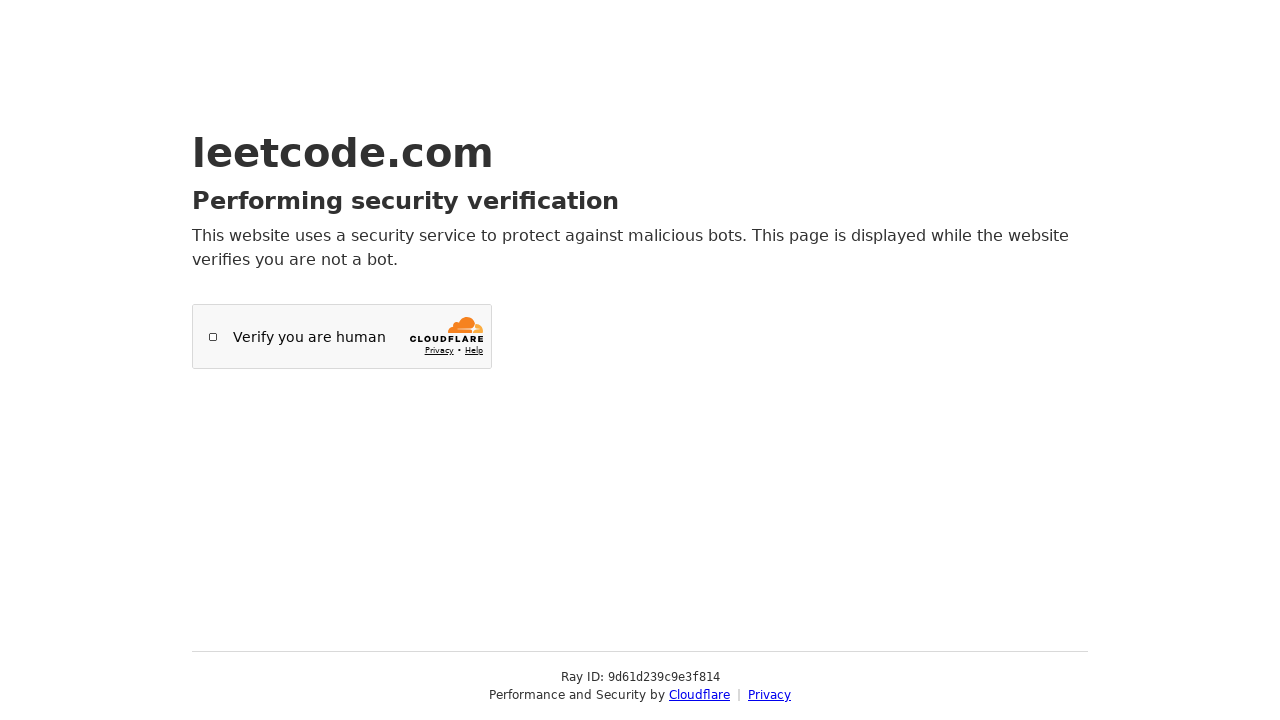